Opens Yahoo Mail homepage and maximizes the browser window. This is a basic browser launch test with minimal actions.

Starting URL: http://yahoomail.com

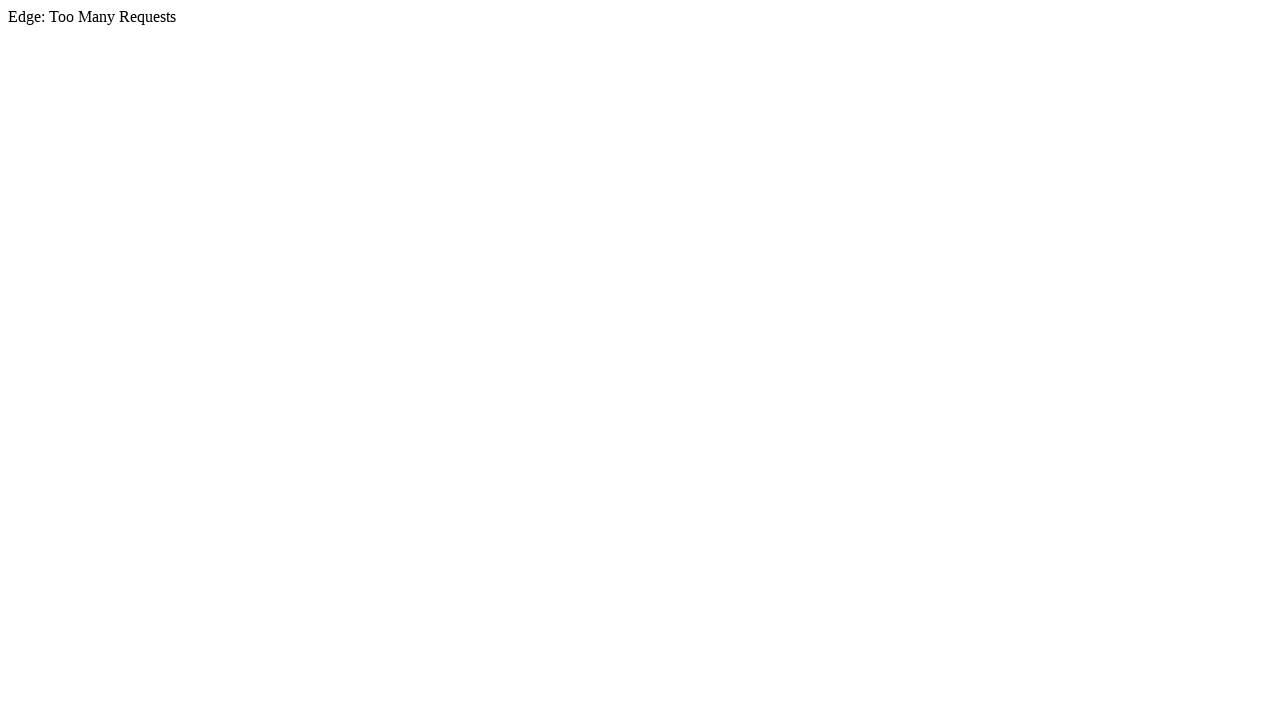

Set viewport size to 1920x1080
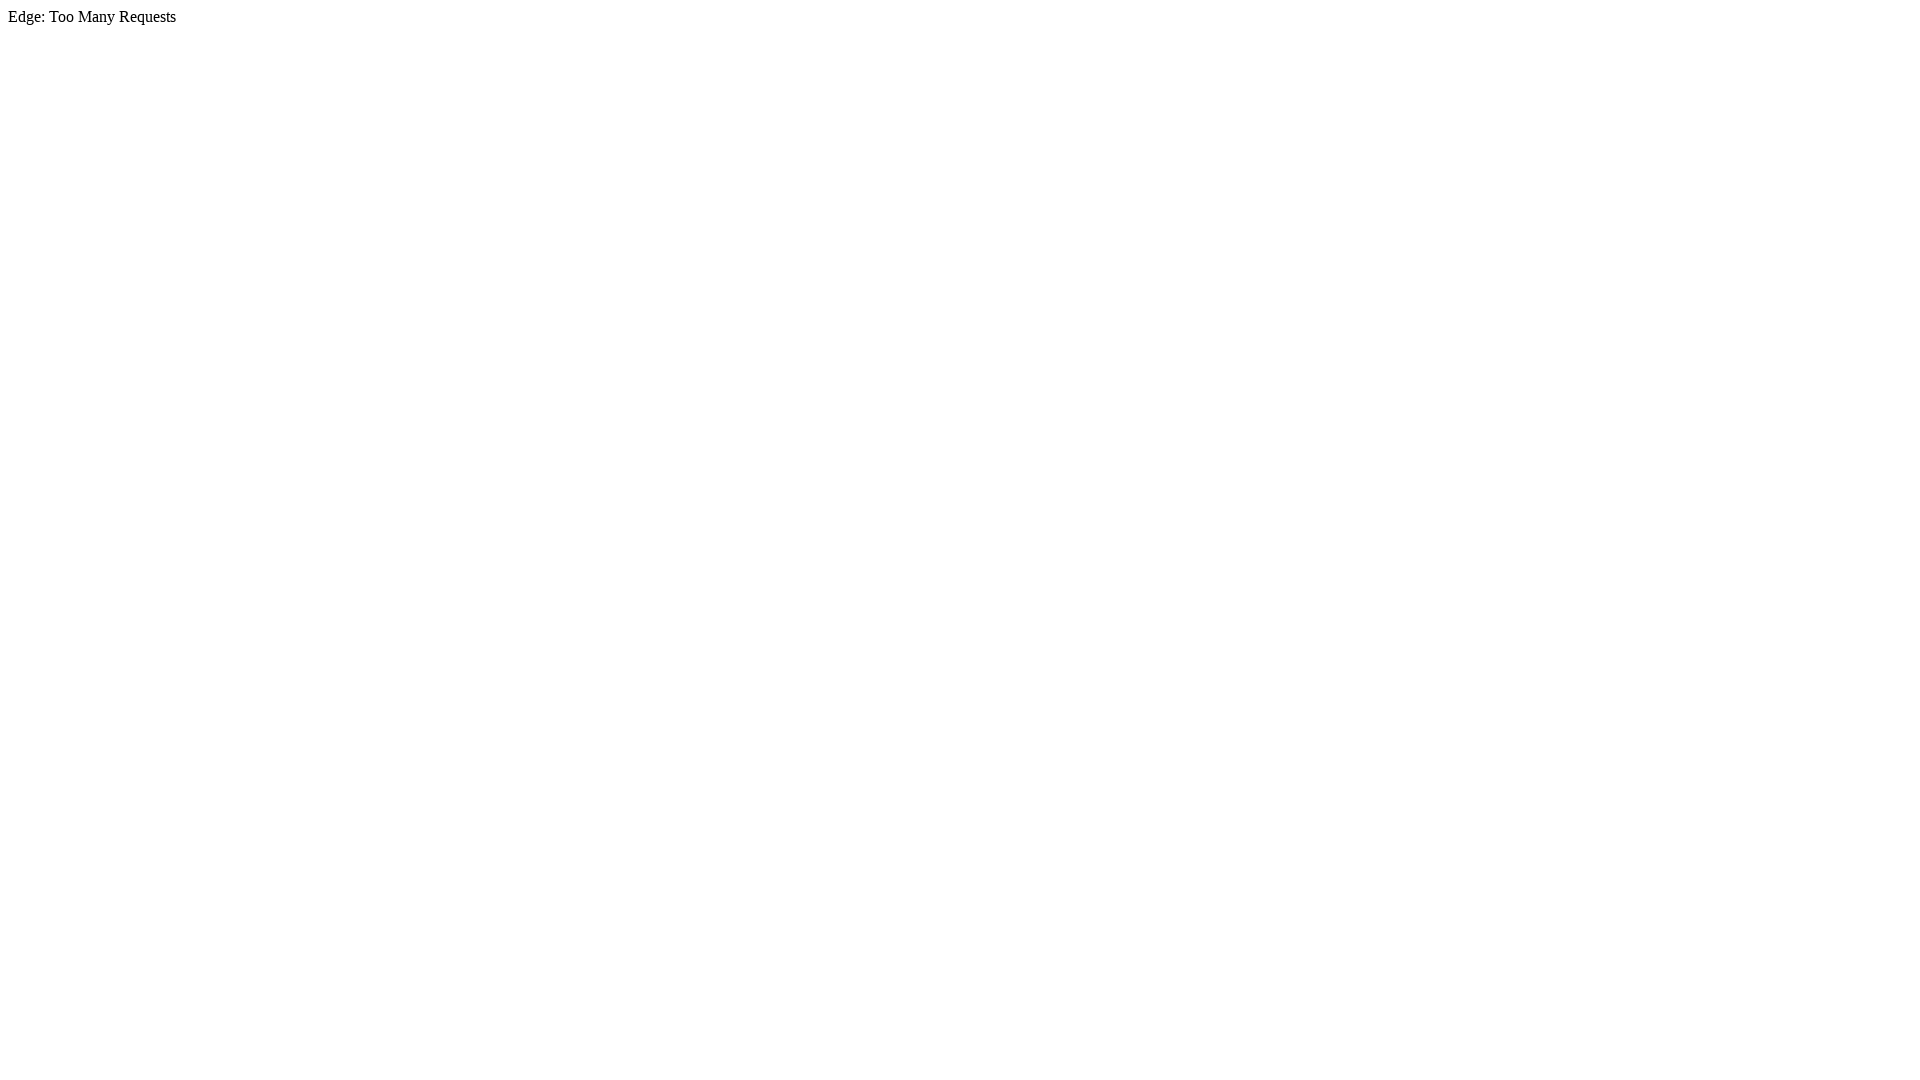

Yahoo Mail homepage loaded (domcontentloaded)
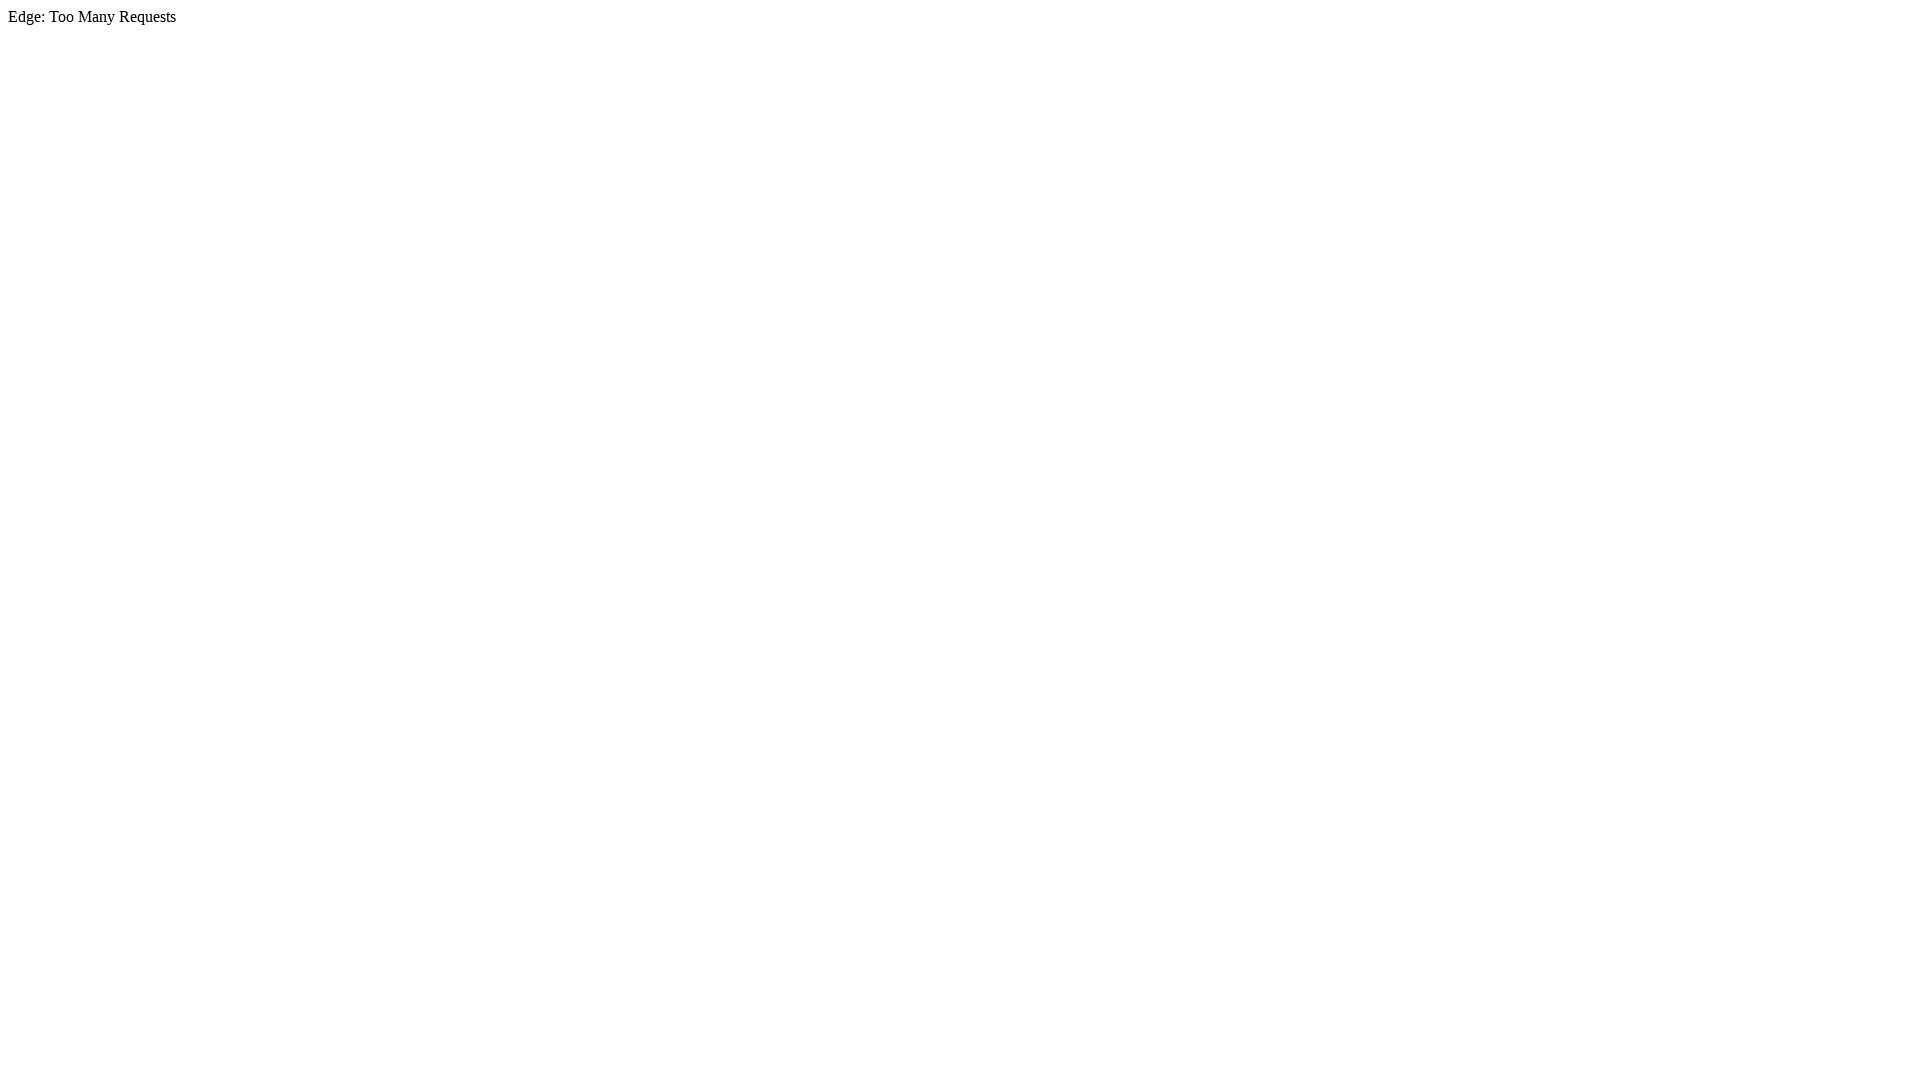

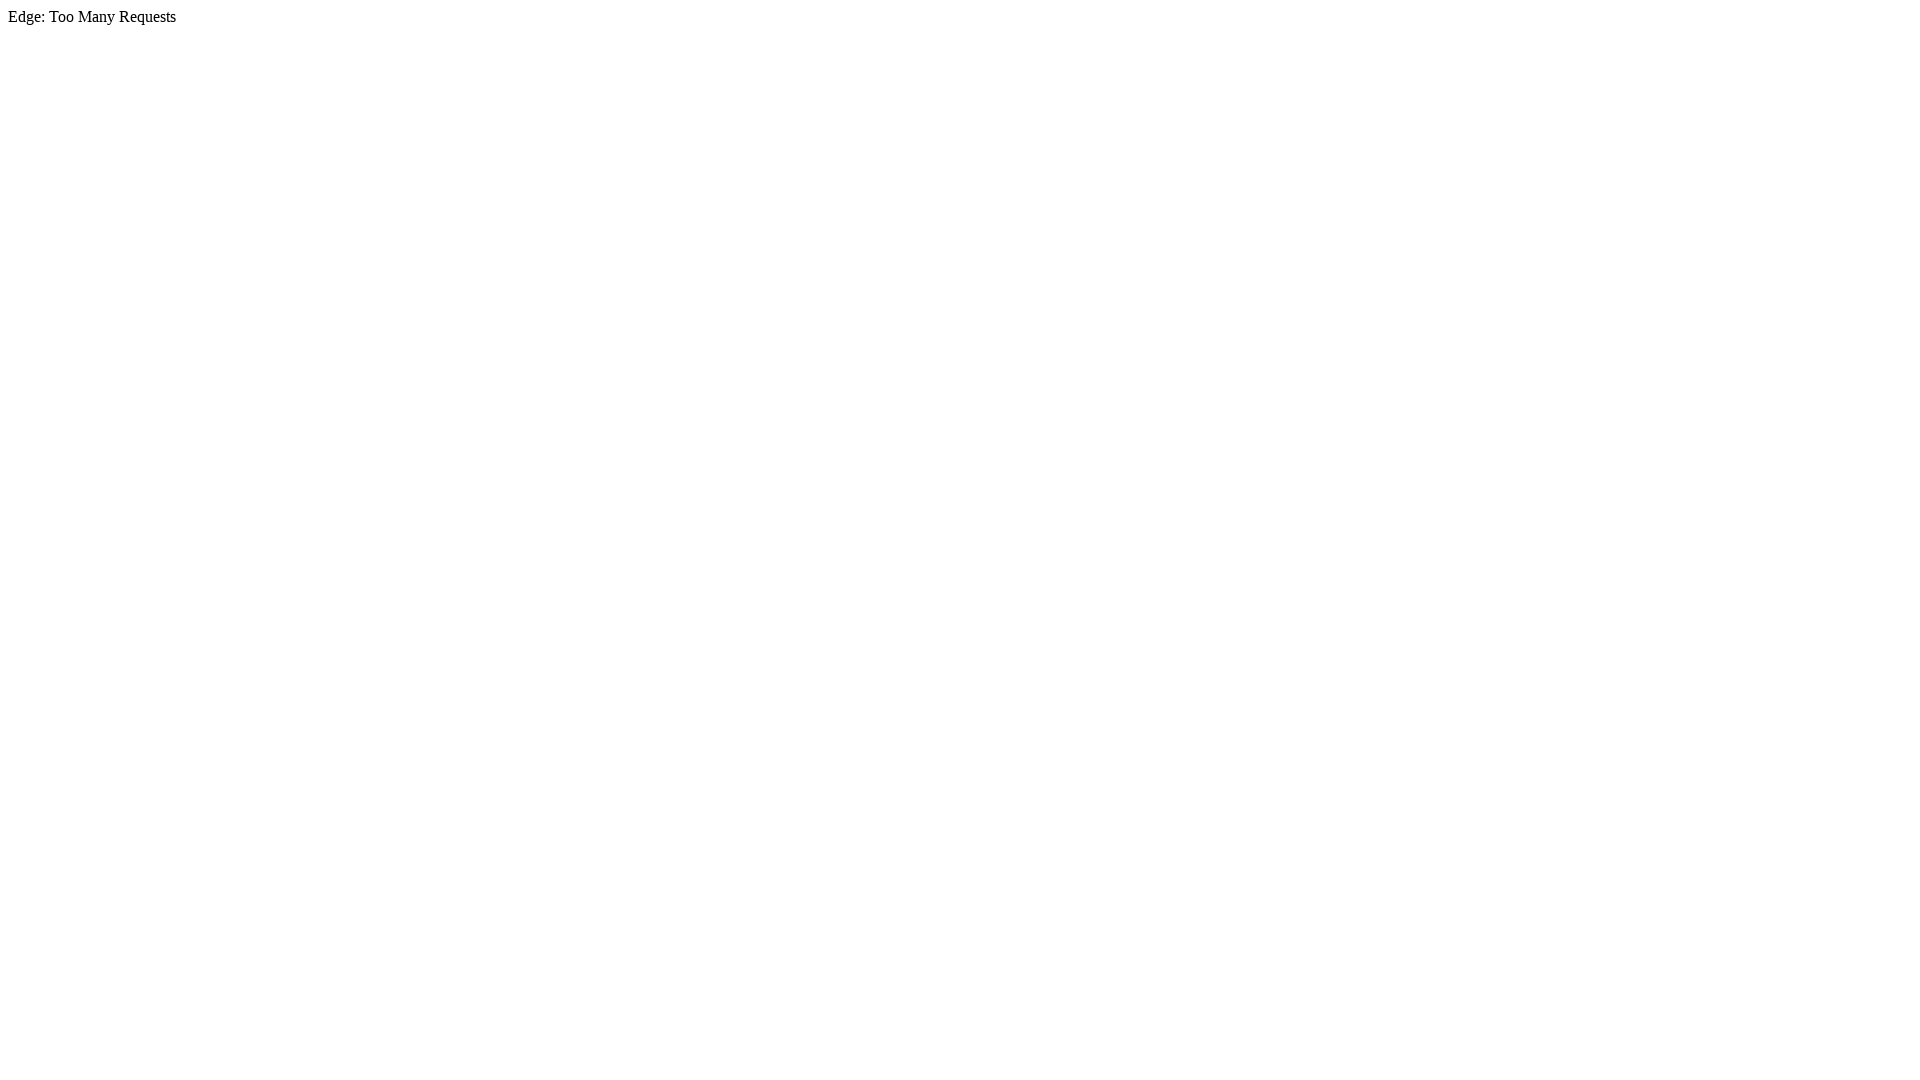